Clears and fills the username text field with the name "Adam"

Starting URL: https://testeroprogramowania.github.io/selenium/basics.html

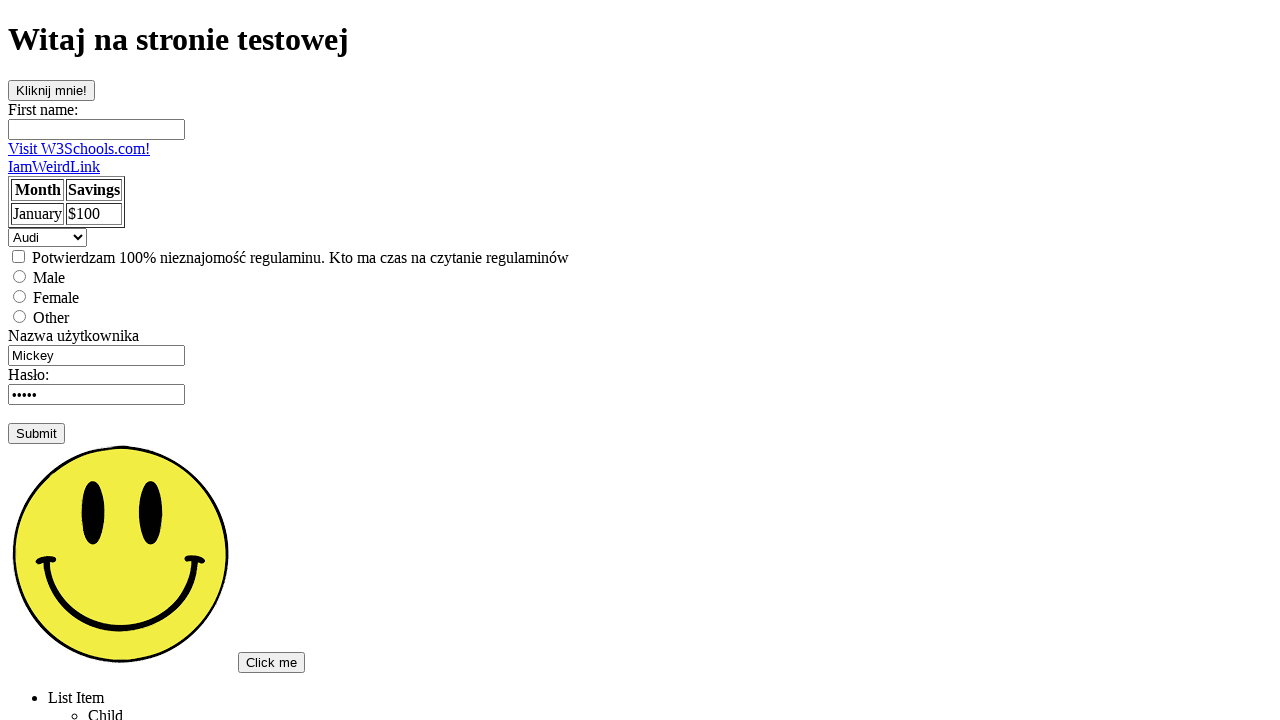

Cleared the username text field on input[type=text]:nth-child(2)
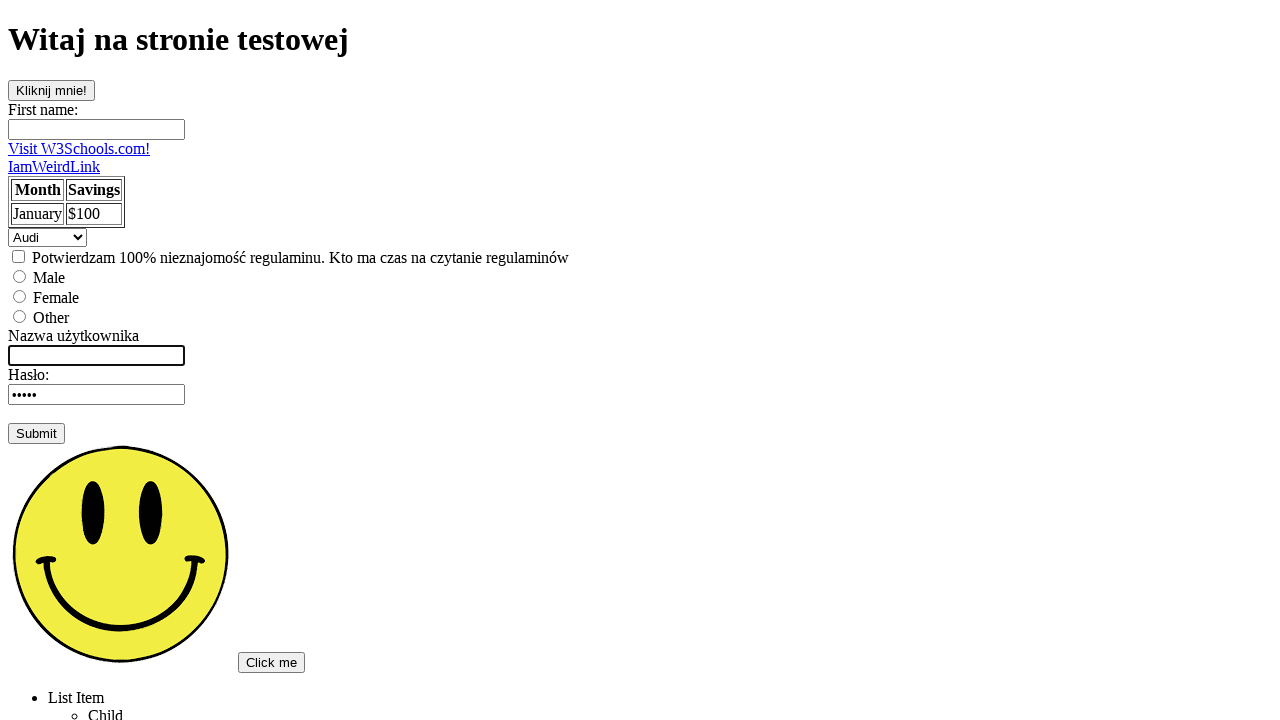

Filled username field with 'Adam' on input[type=text]:nth-child(2)
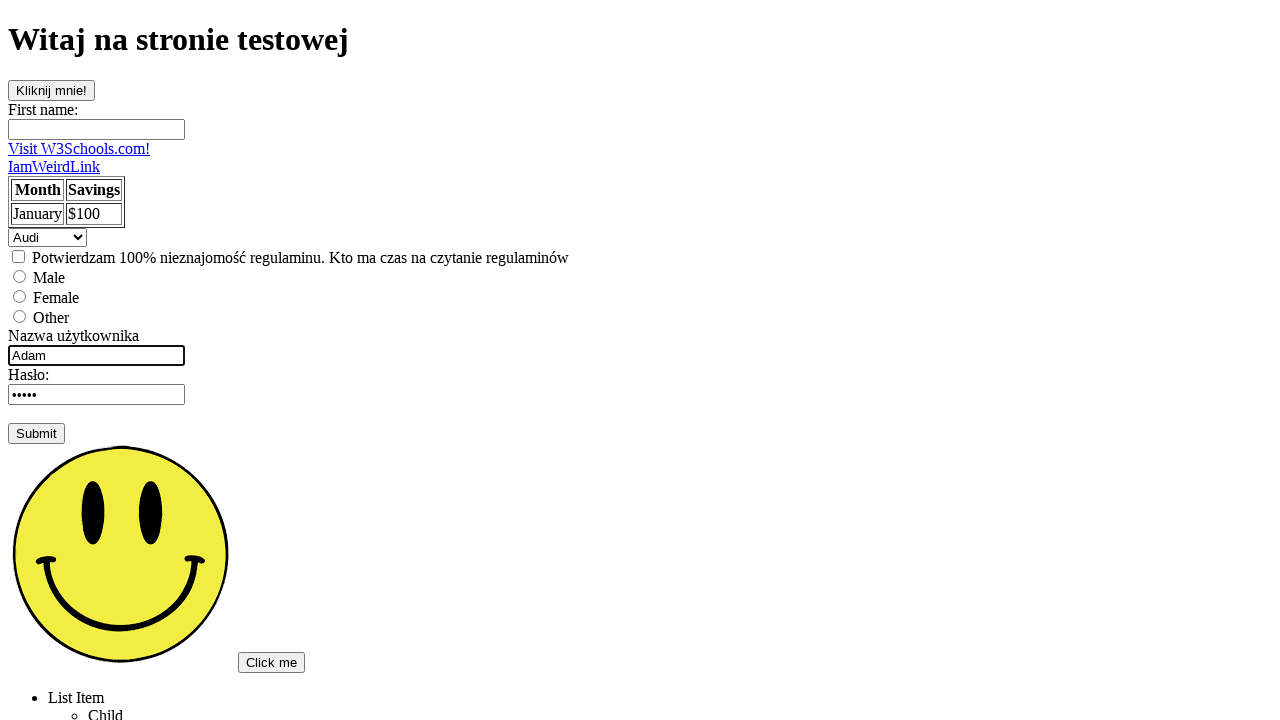

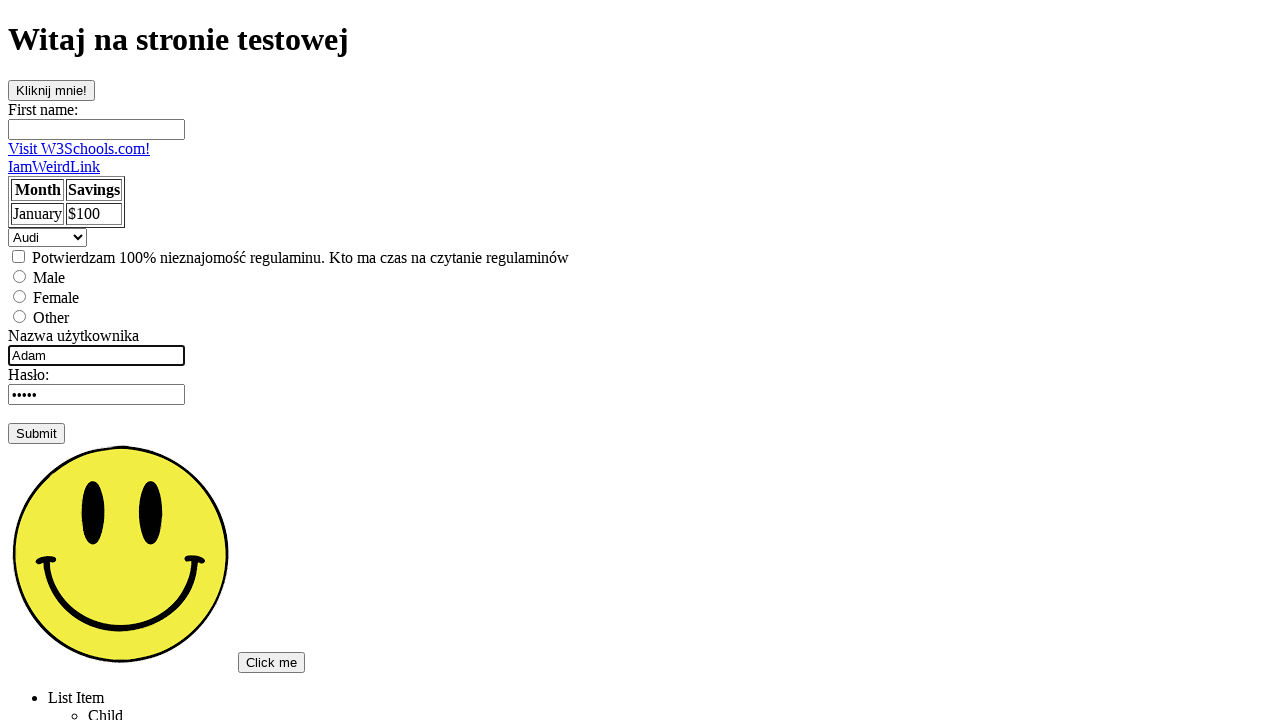